Tests that the category dropdown on a security tools page correctly updates the URL when each category option is selected, verifying the URL contains the expected category parameter for all 8 categories.

Starting URL: https://s4e.io/free-security-tools

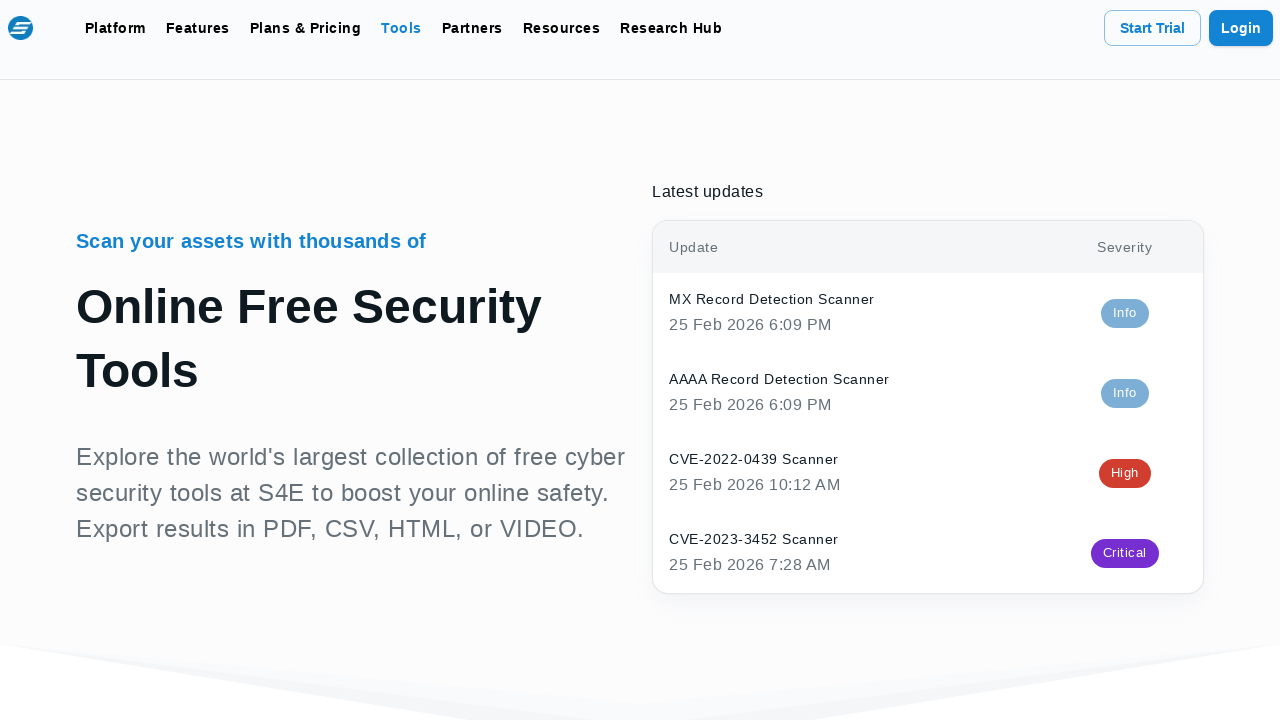

Navigated to security tools page
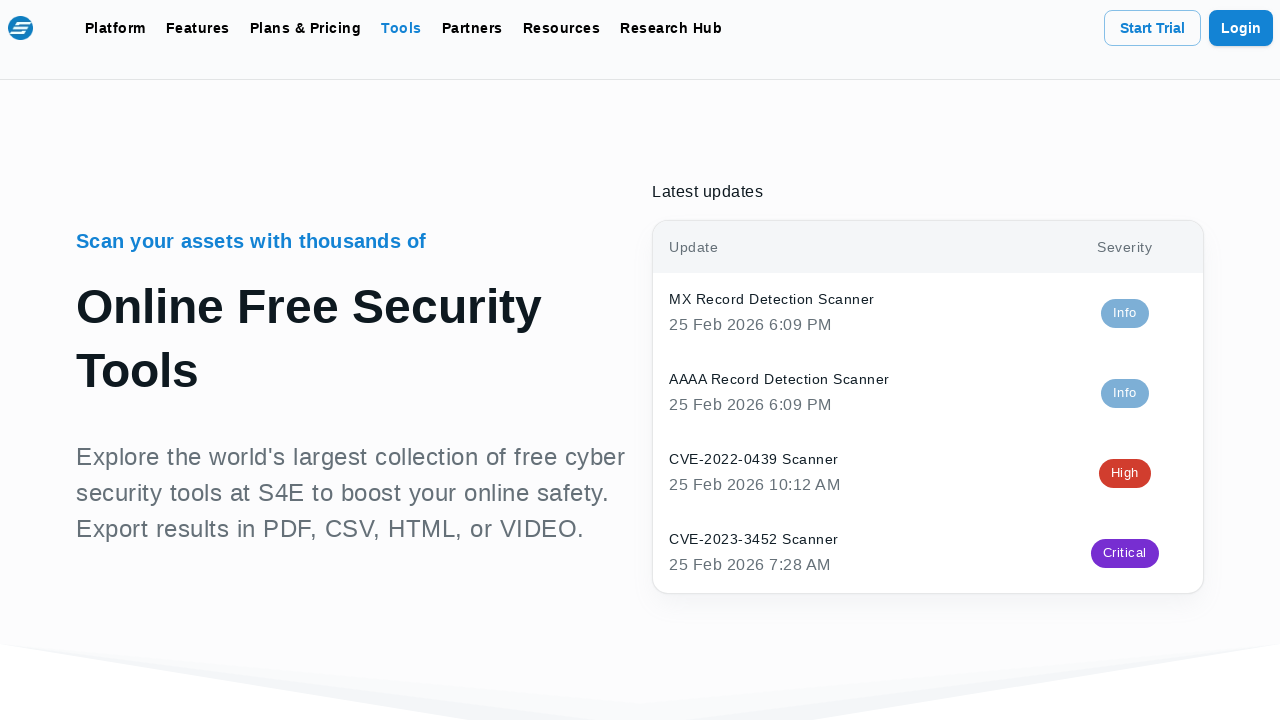

Clicked Category dropdown button at (372, 361) on internal:role=button[name="Category"i]
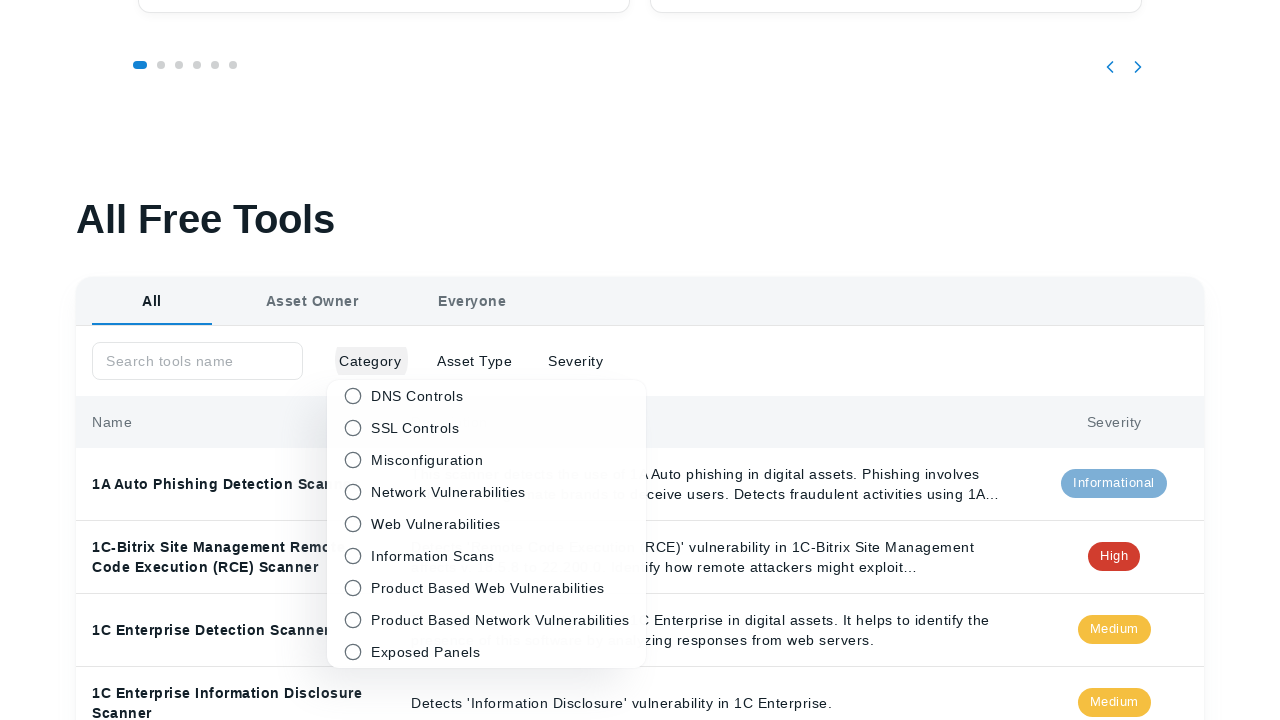

Selected category option: DNS Controls at (500, 396) on internal:text="DNS Controls"s
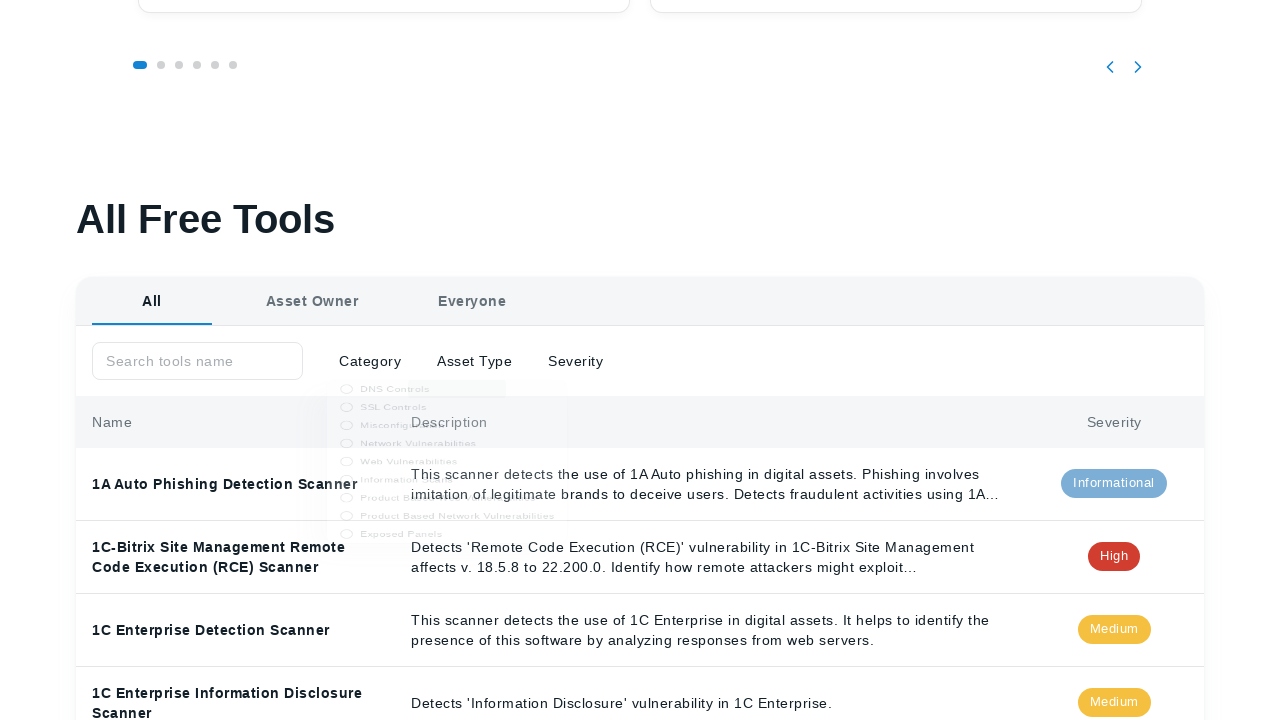

Verified URL contains category parameter 'tools-category=dns-controls'
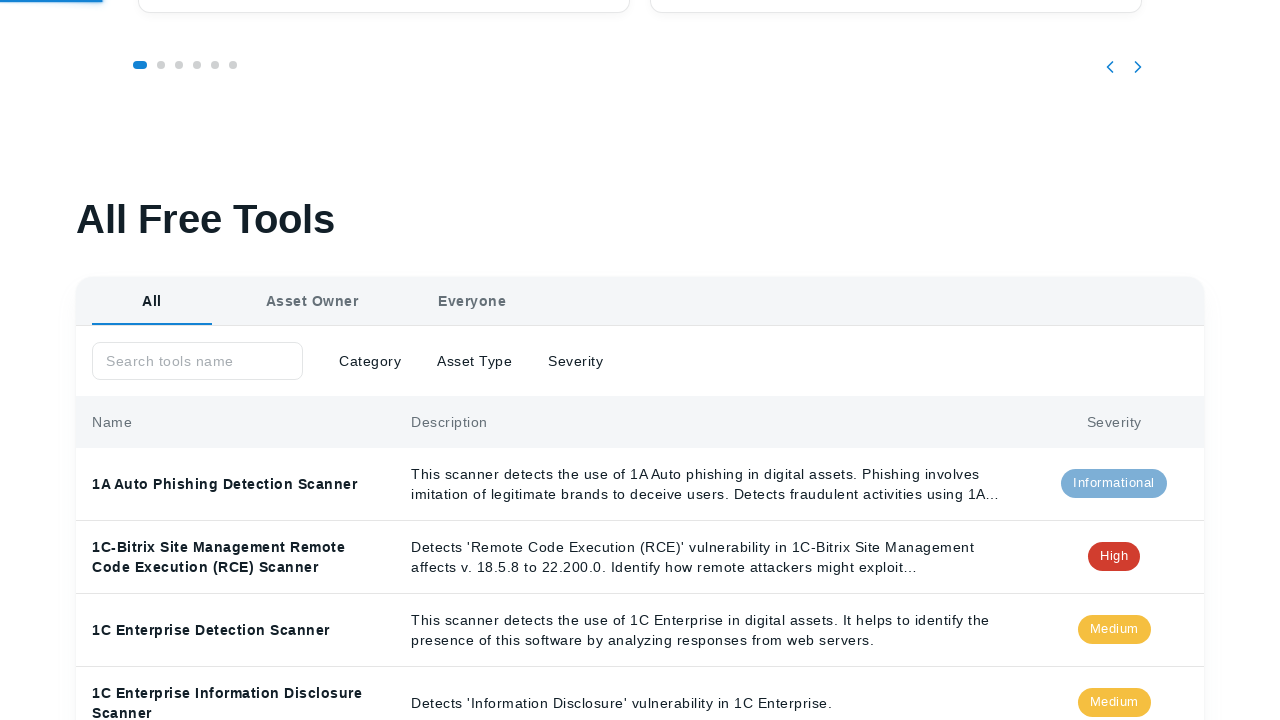

Navigated to security tools page
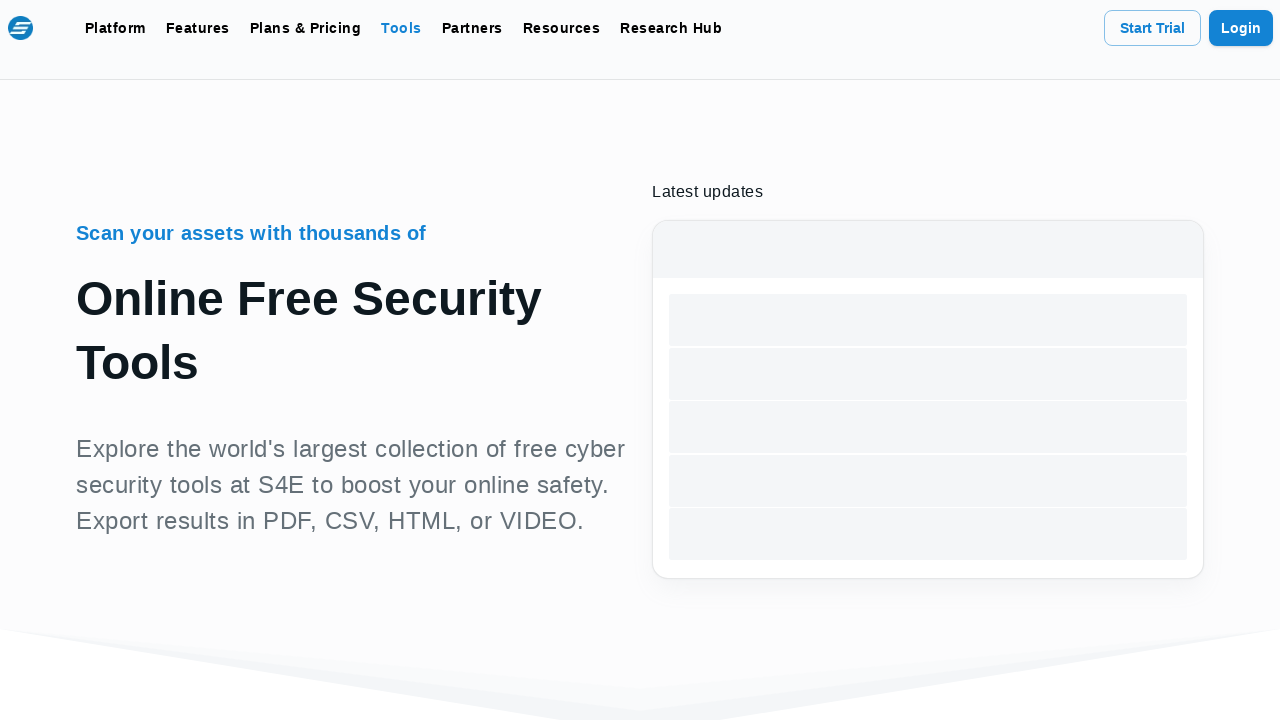

Clicked Category dropdown button at (372, 361) on internal:role=button[name="Category"i]
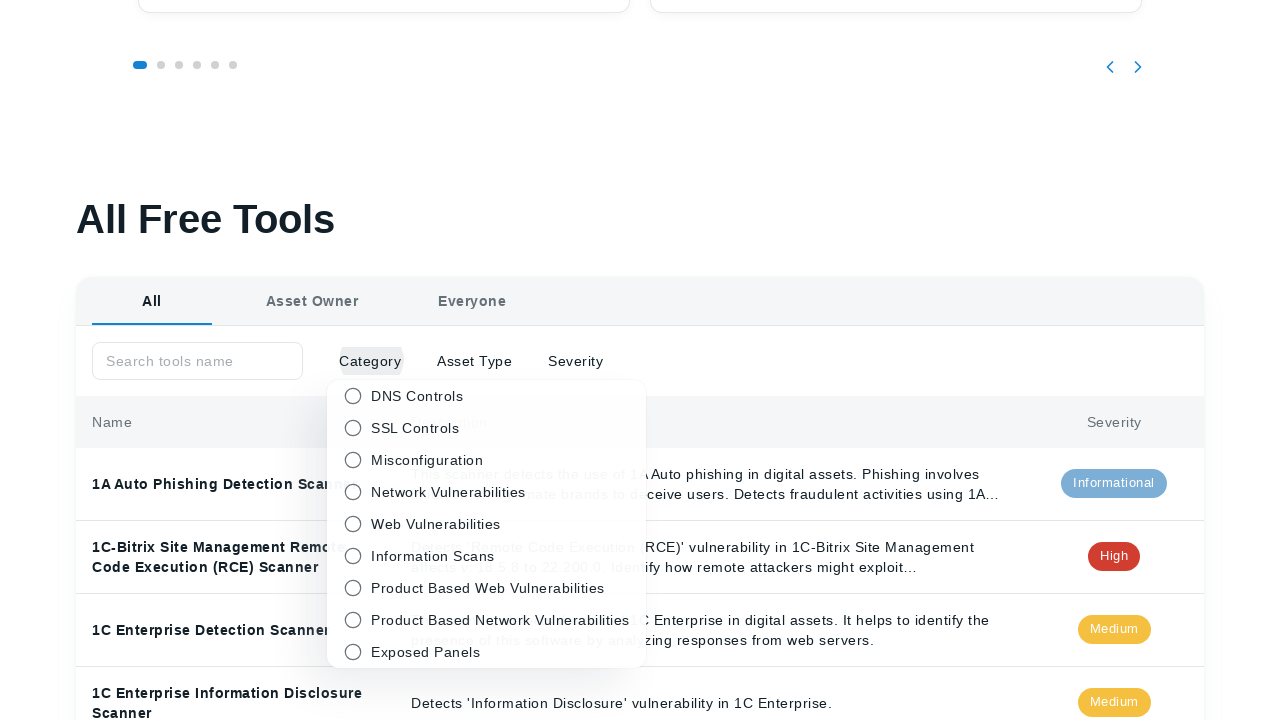

Selected category option: SSL Controls at (500, 428) on internal:text="SSL Controls"s
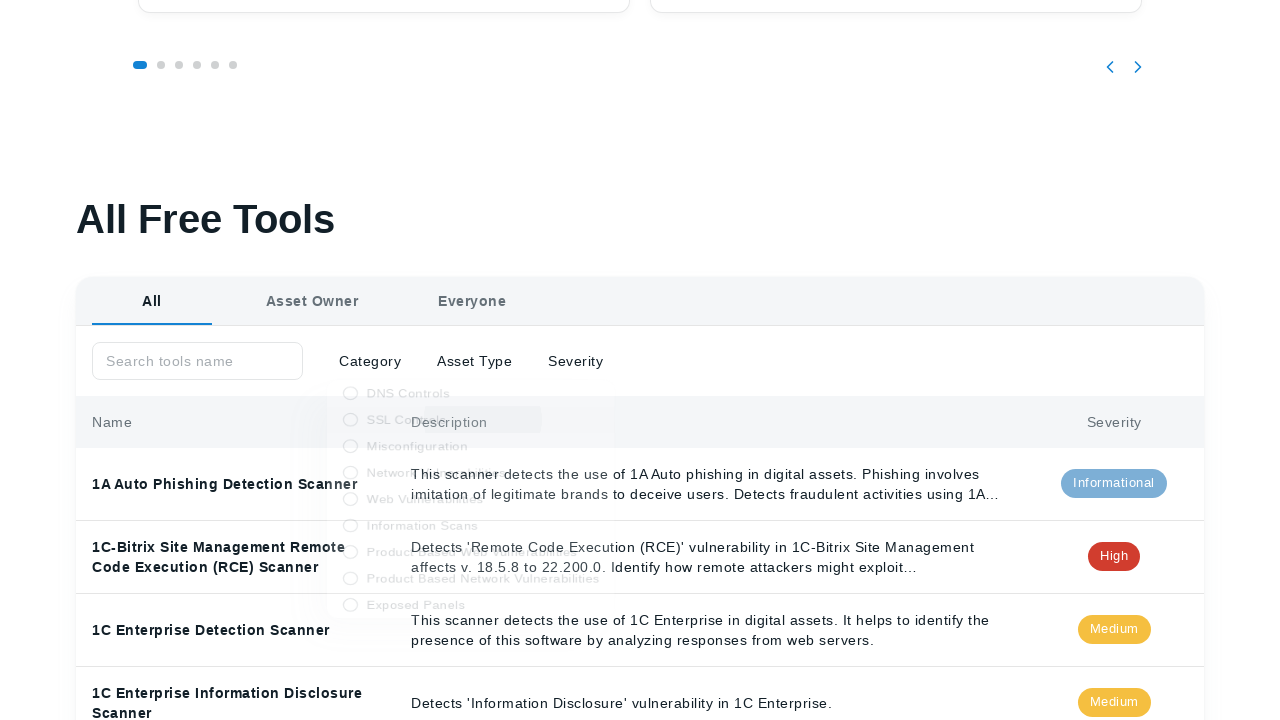

Verified URL contains category parameter 'tools-category=ssl-controls'
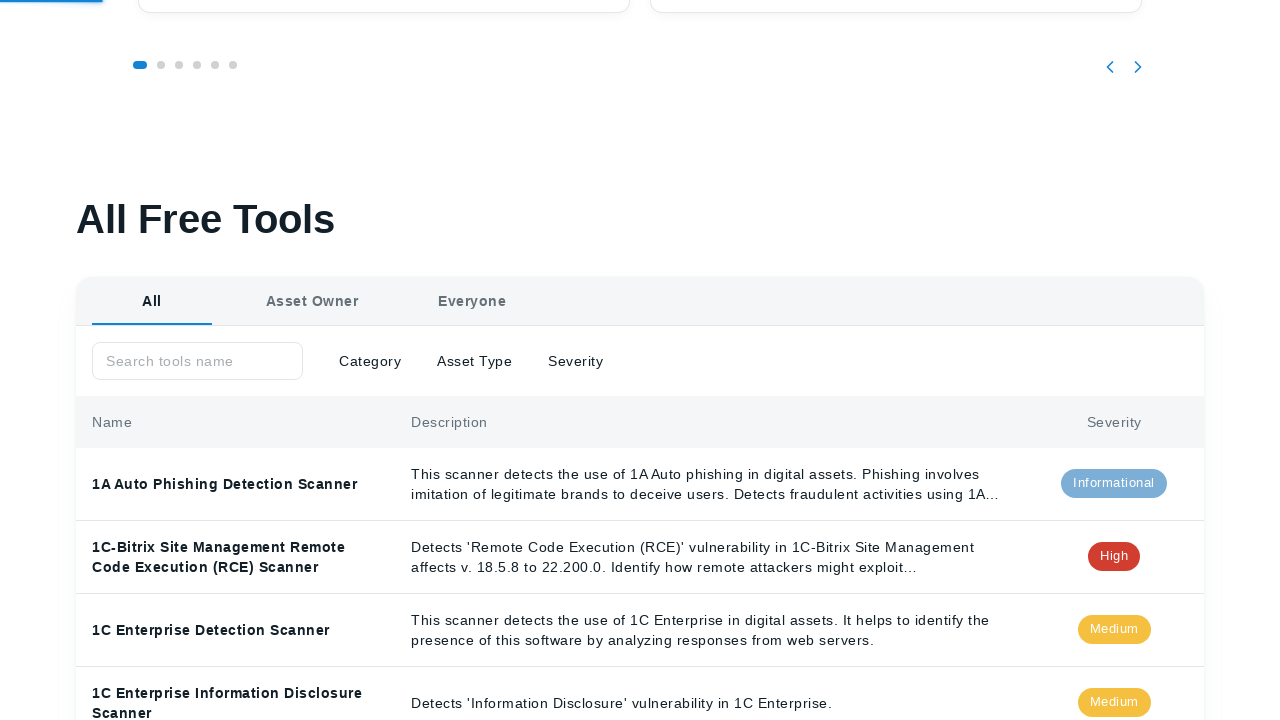

Navigated to security tools page
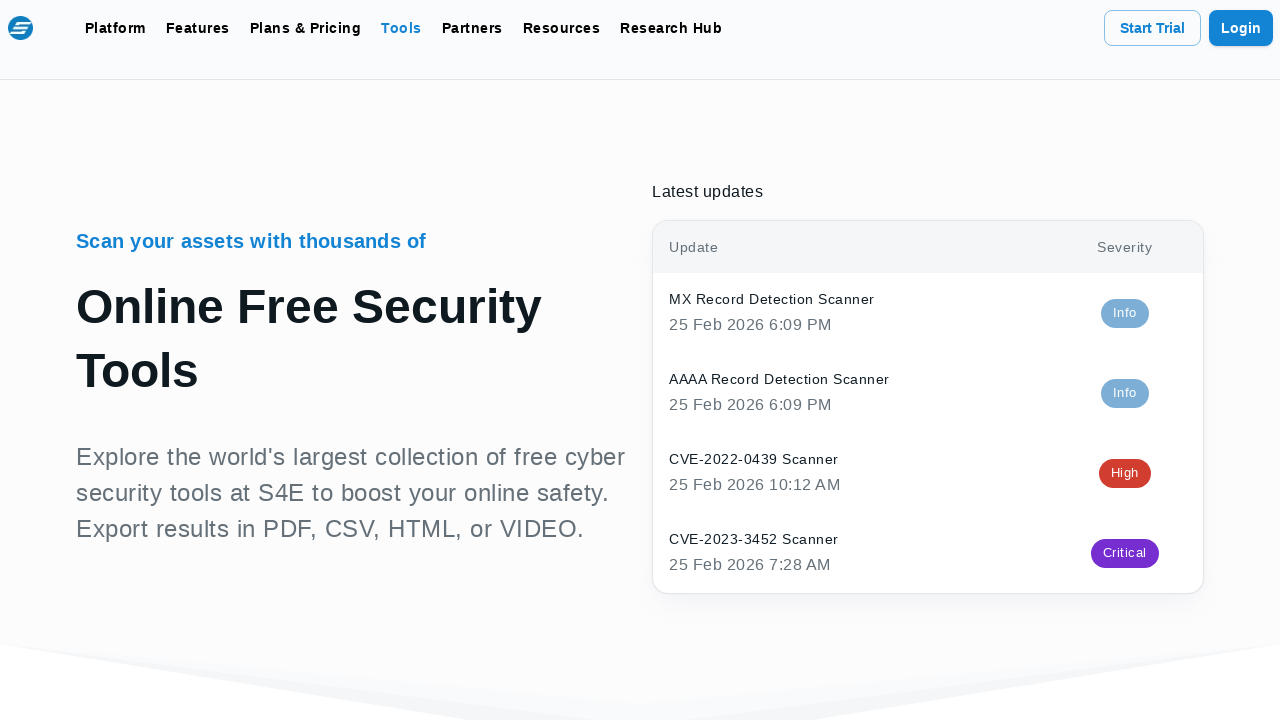

Clicked Category dropdown button at (372, 361) on internal:role=button[name="Category"i]
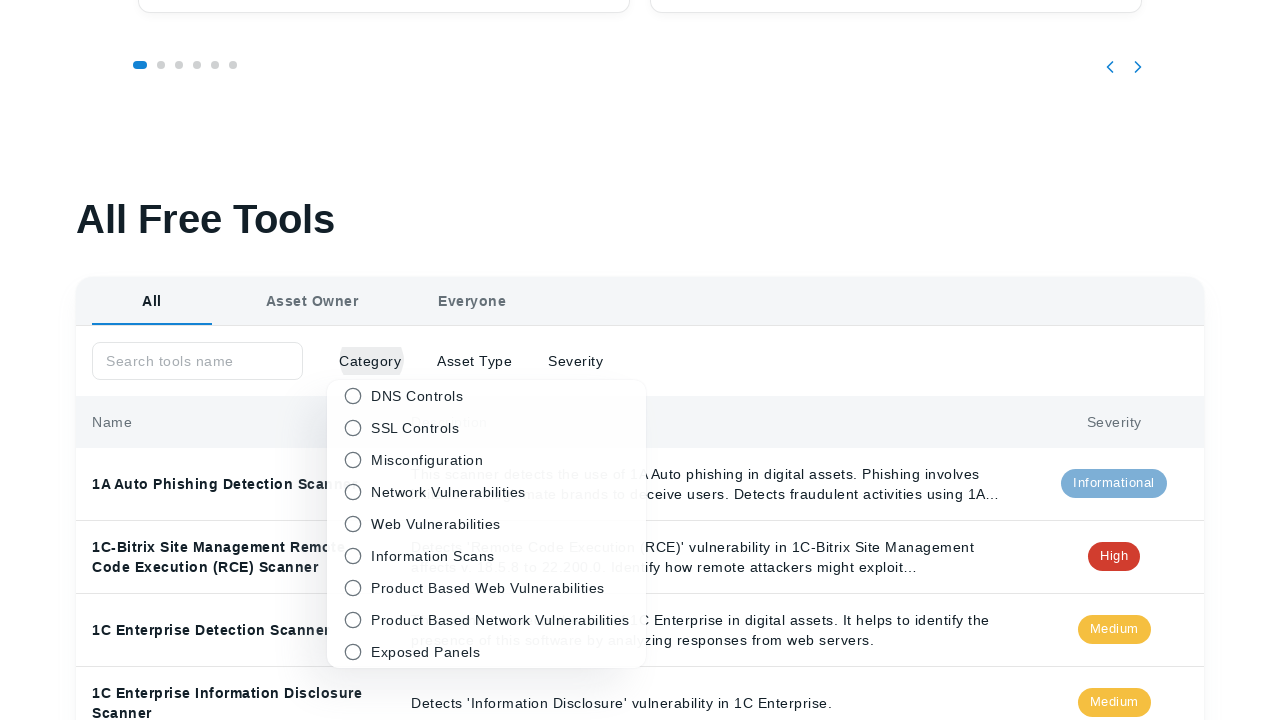

Selected category option: Misconfiguration at (500, 460) on internal:text="Misconfiguration"s
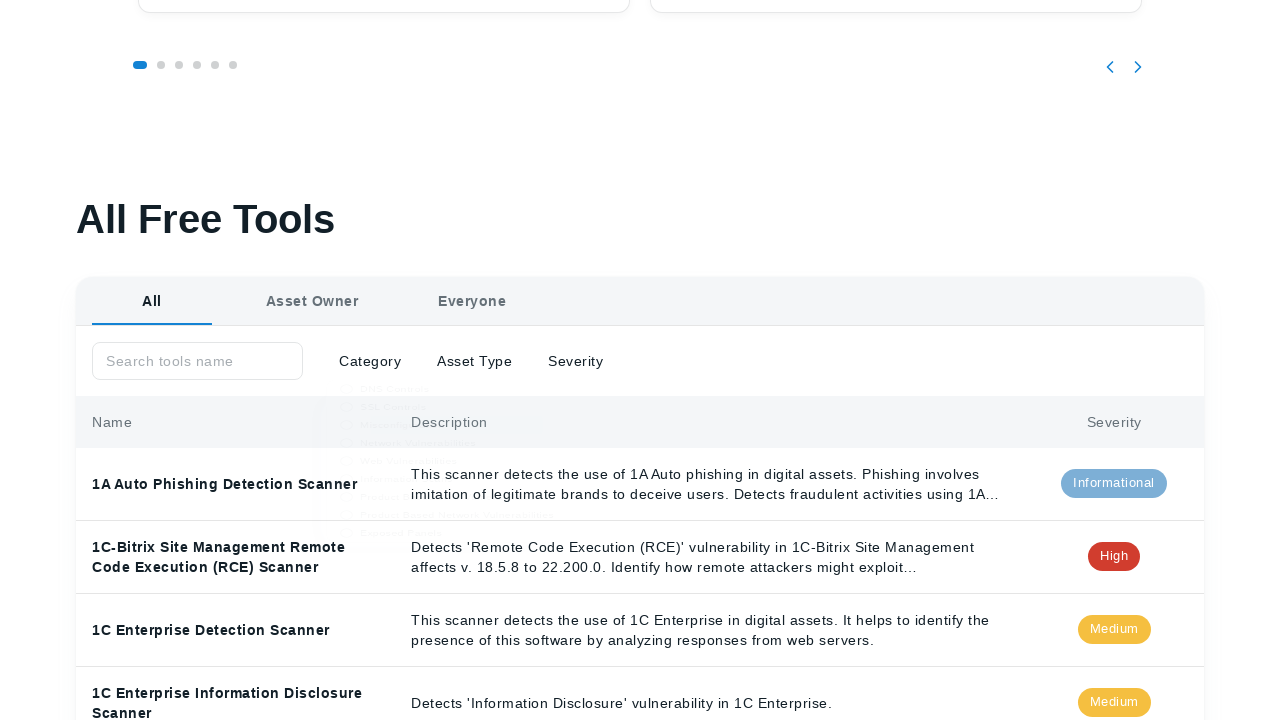

Verified URL contains category parameter 'tools-category=misconfiguration'
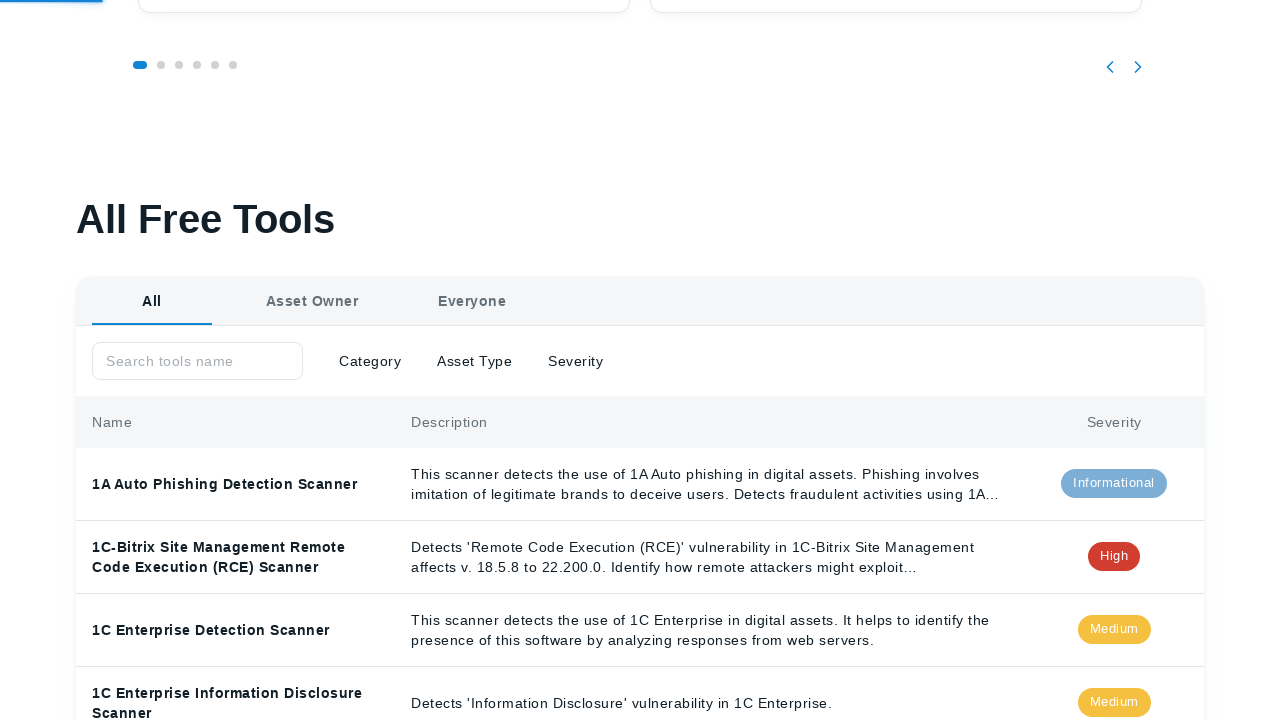

Navigated to security tools page
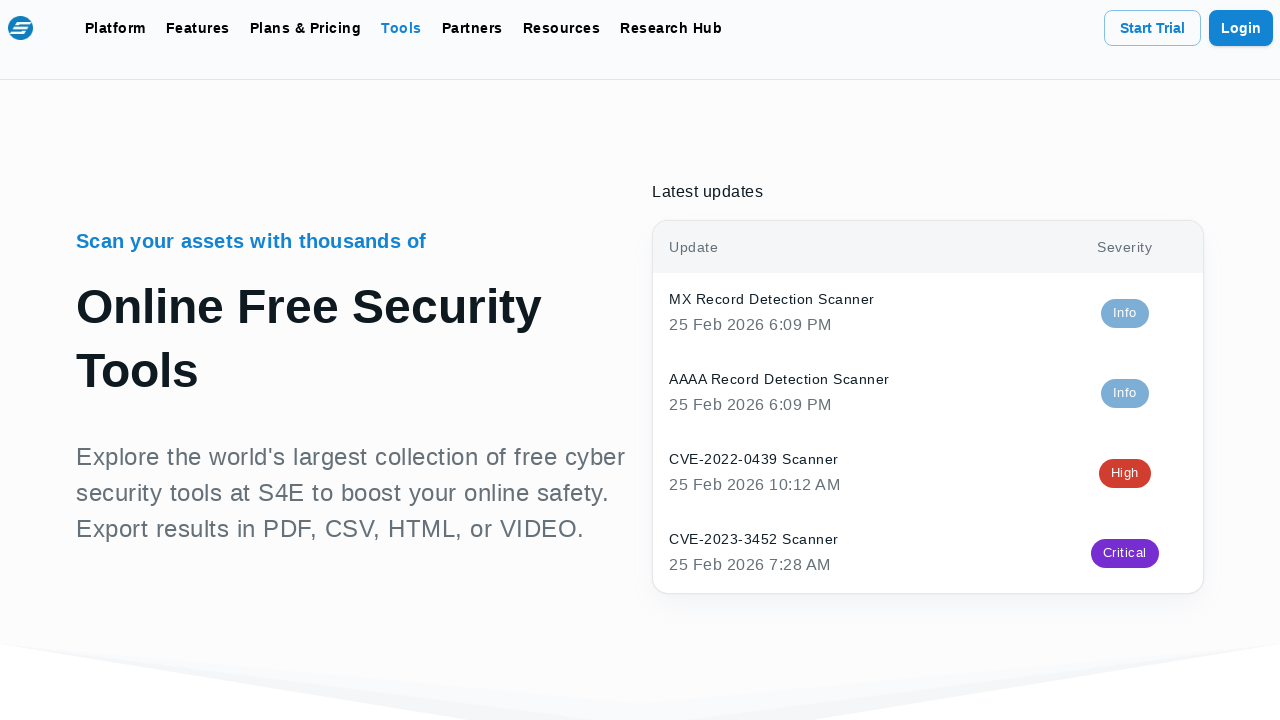

Clicked Category dropdown button at (372, 361) on internal:role=button[name="Category"i]
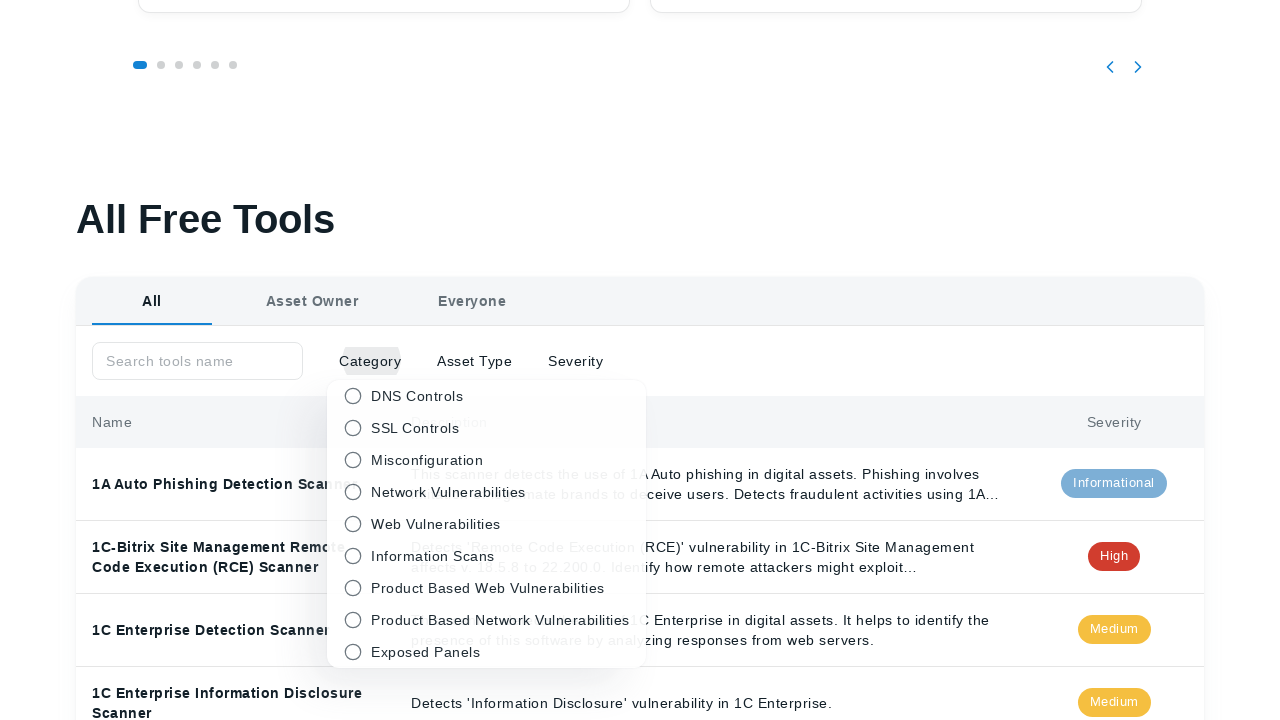

Selected category option: Network Vulnerabilities at (500, 492) on internal:text="Network Vulnerabilities"s
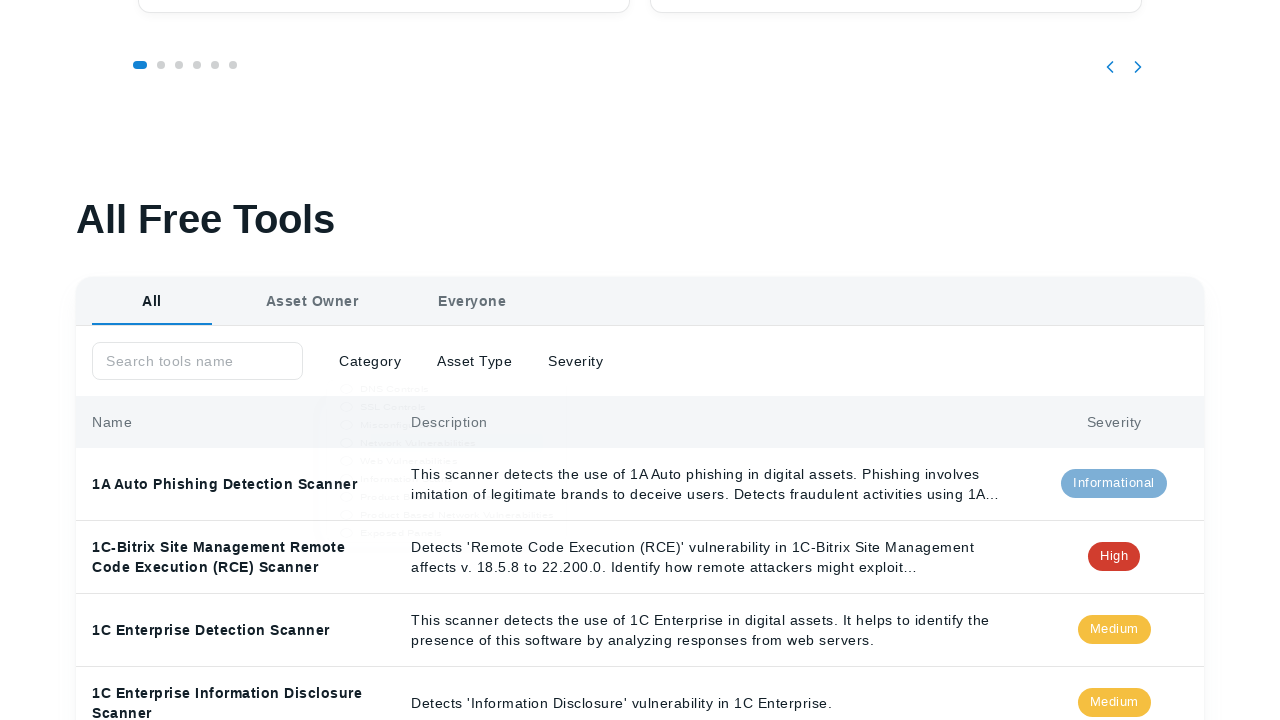

Verified URL contains category parameter 'tools-category=network-vulnerabilities'
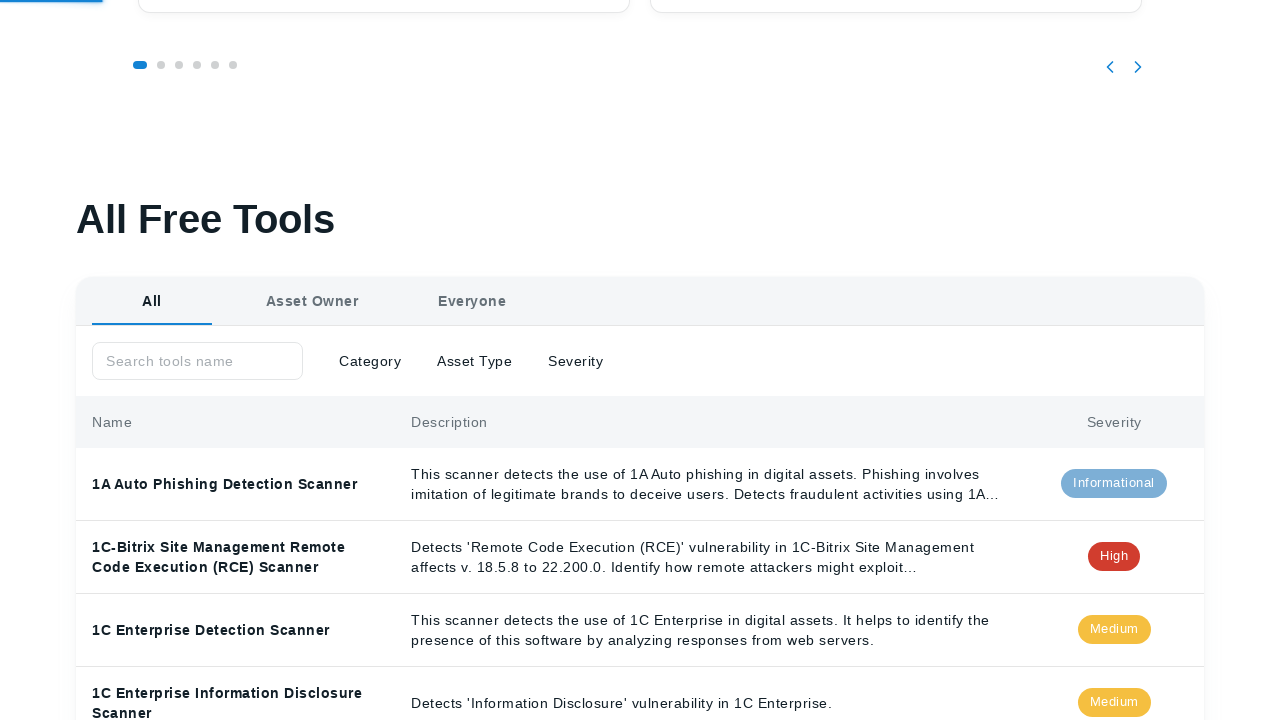

Navigated to security tools page
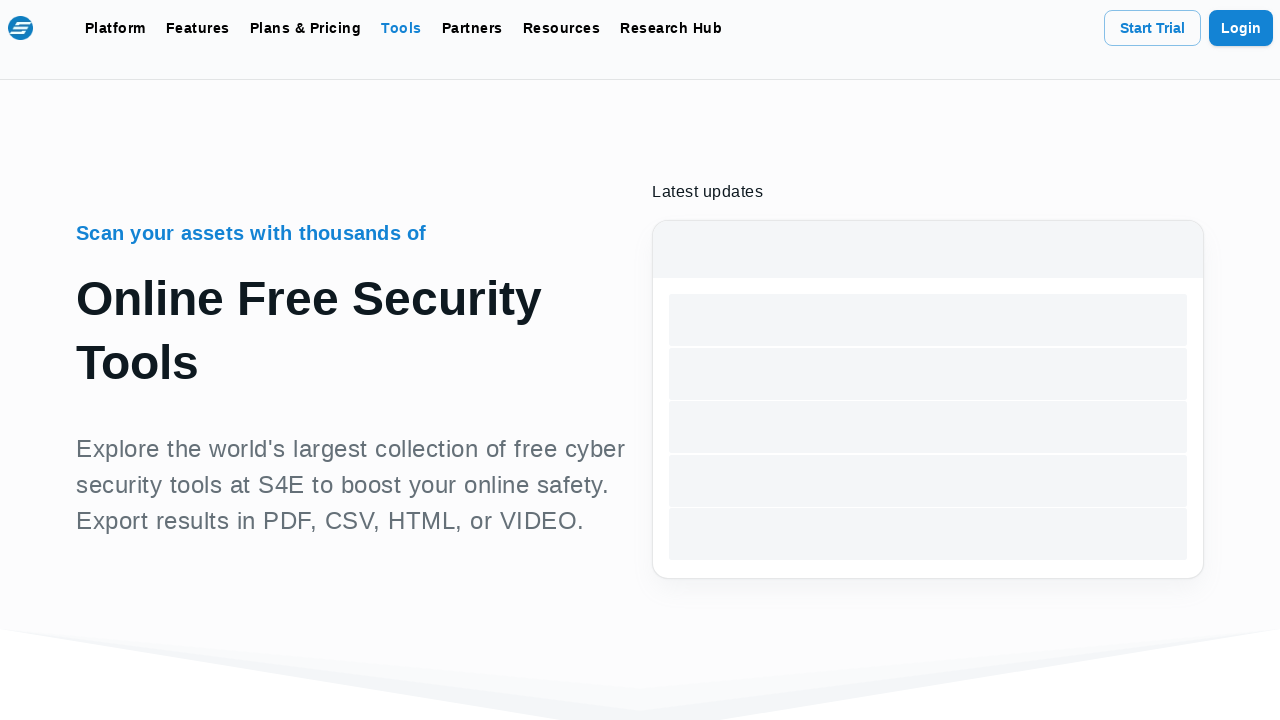

Clicked Category dropdown button at (372, 361) on internal:role=button[name="Category"i]
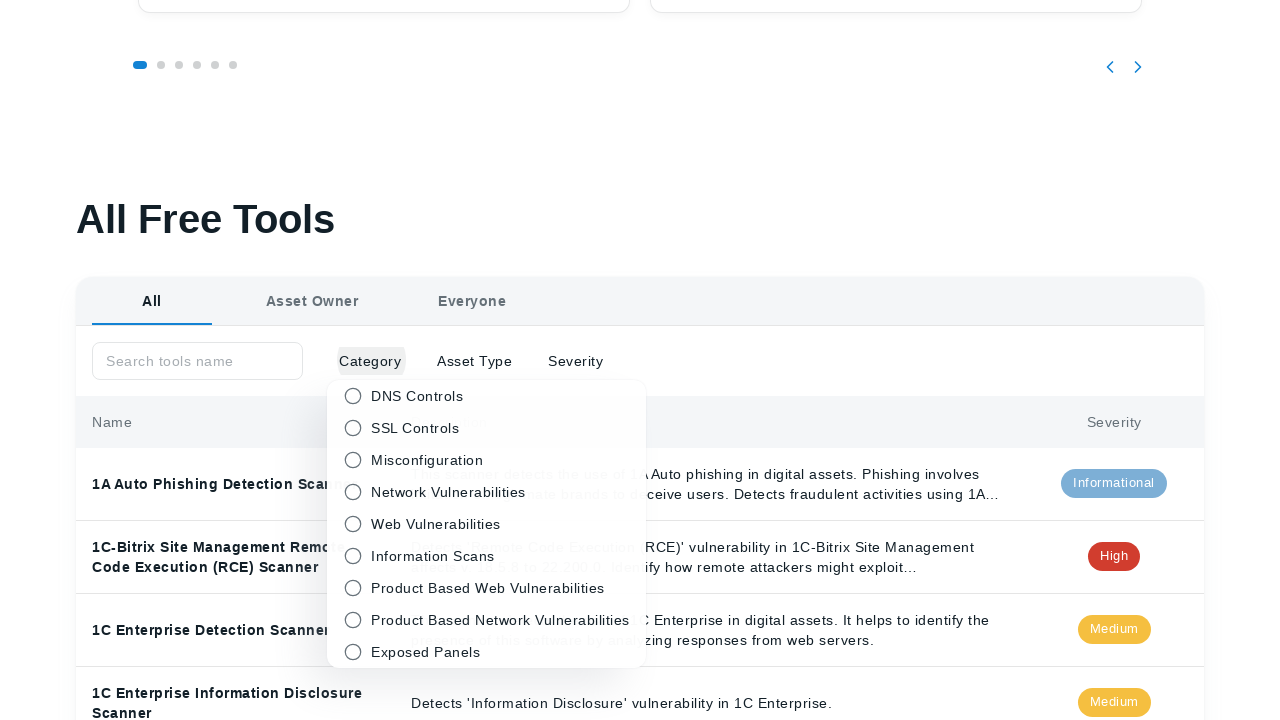

Selected category option: Web Vulnerabilities at (500, 524) on internal:text="Web Vulnerabilities"s
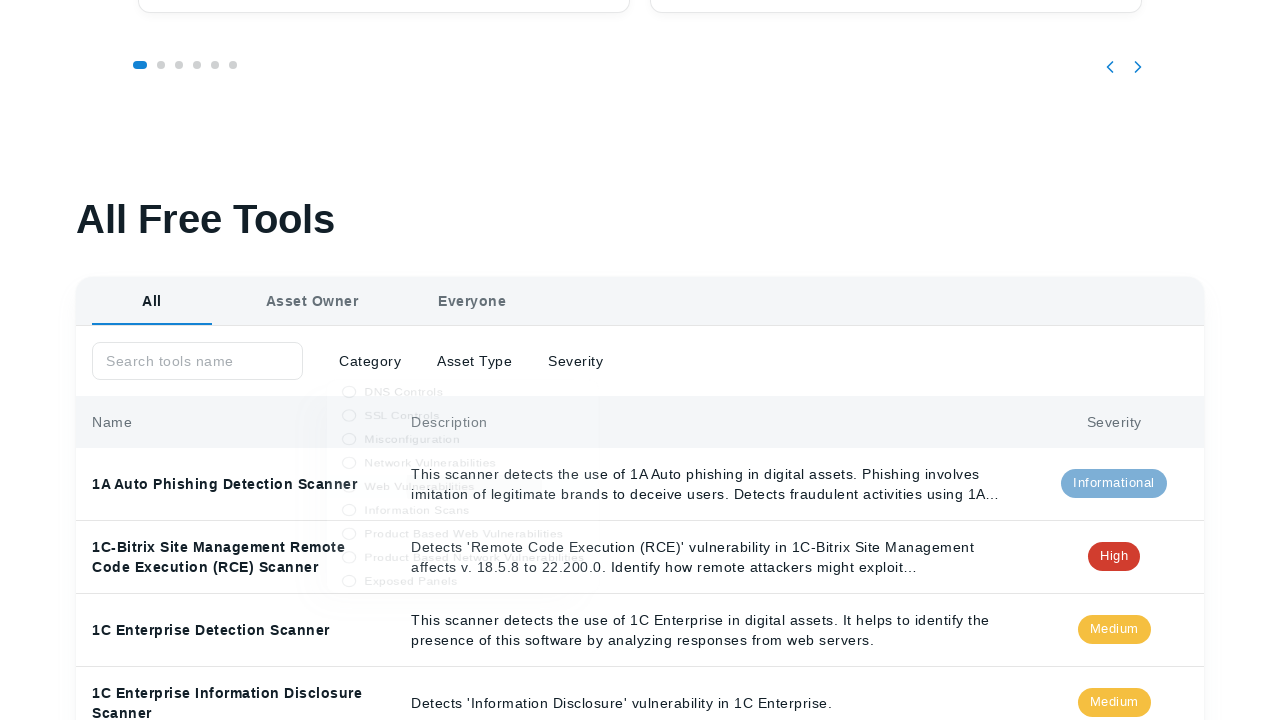

Verified URL contains category parameter 'tools-category=web-vulnerabilities'
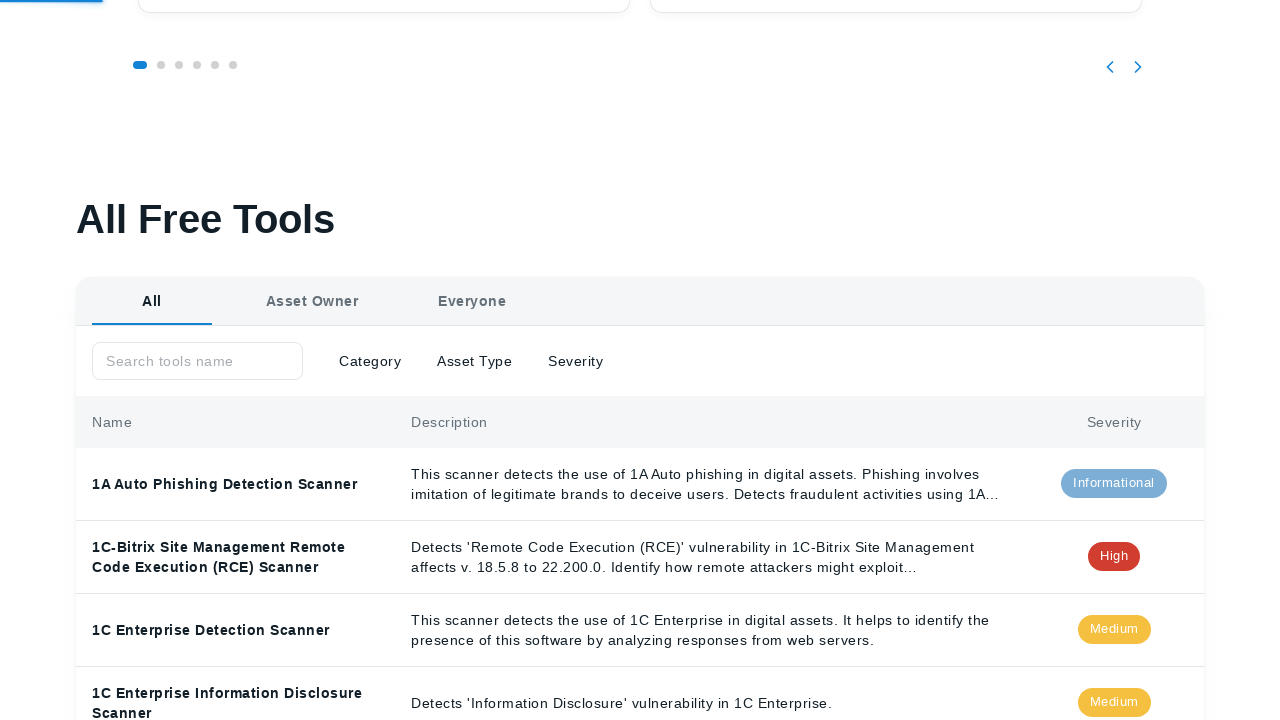

Navigated to security tools page
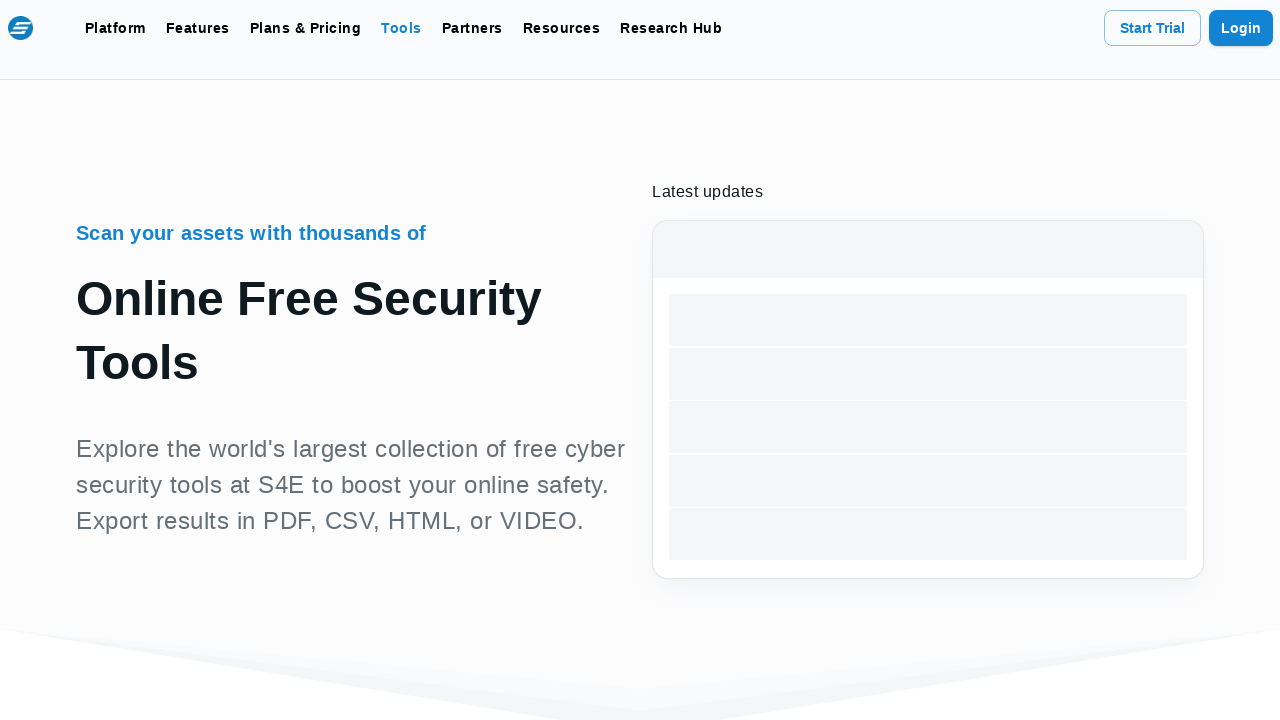

Clicked Category dropdown button at (372, 361) on internal:role=button[name="Category"i]
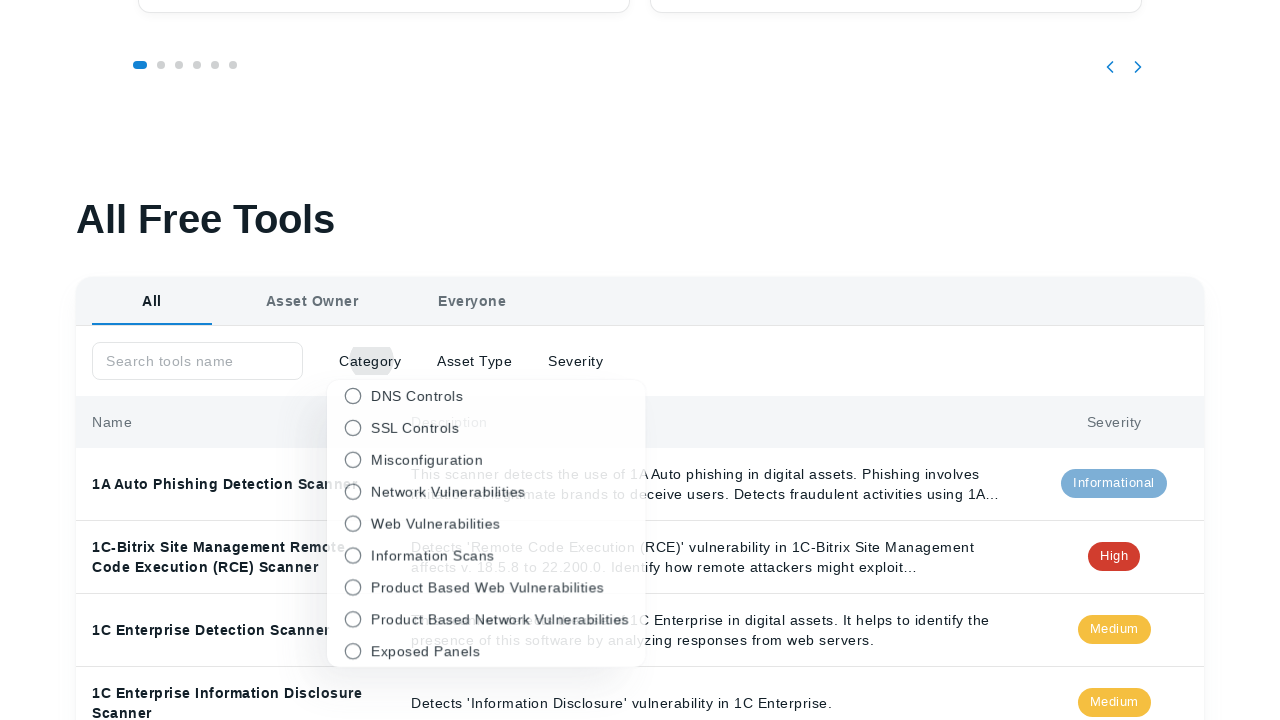

Selected category option: Information Scans at (500, 556) on internal:text="Information Scans"s
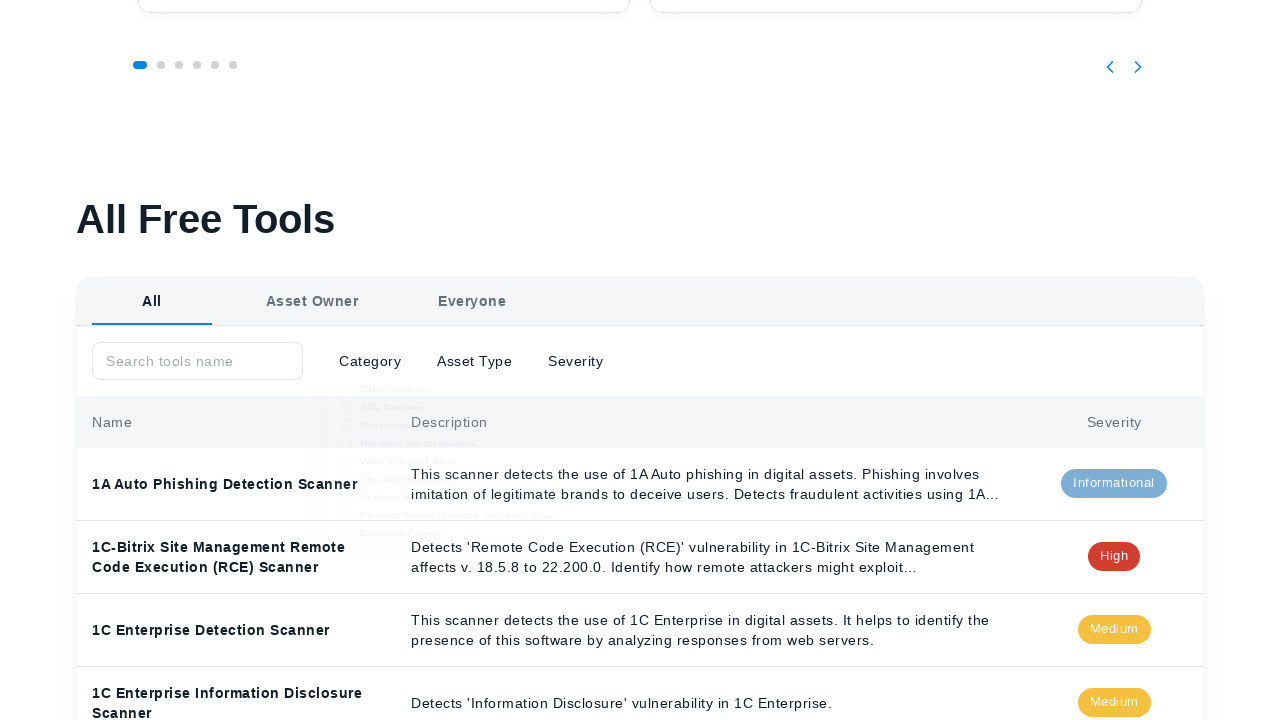

Verified URL contains category parameter 'tools-category=information-scans'
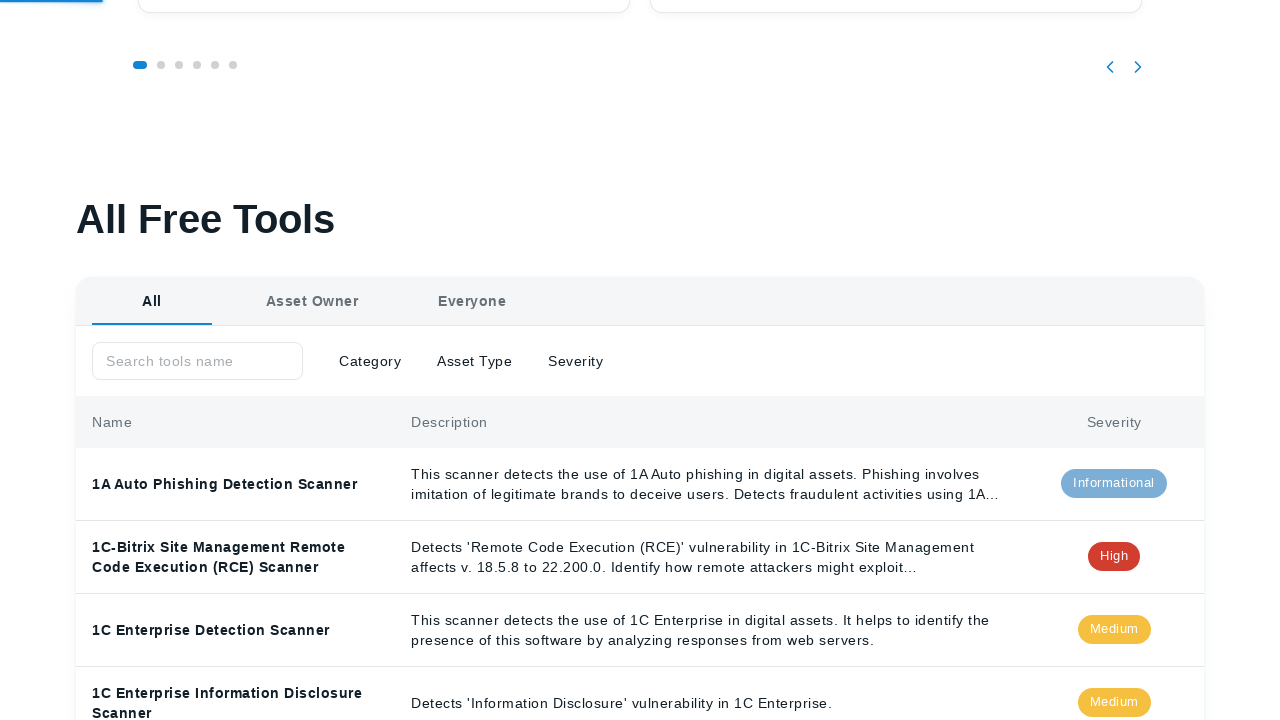

Navigated to security tools page
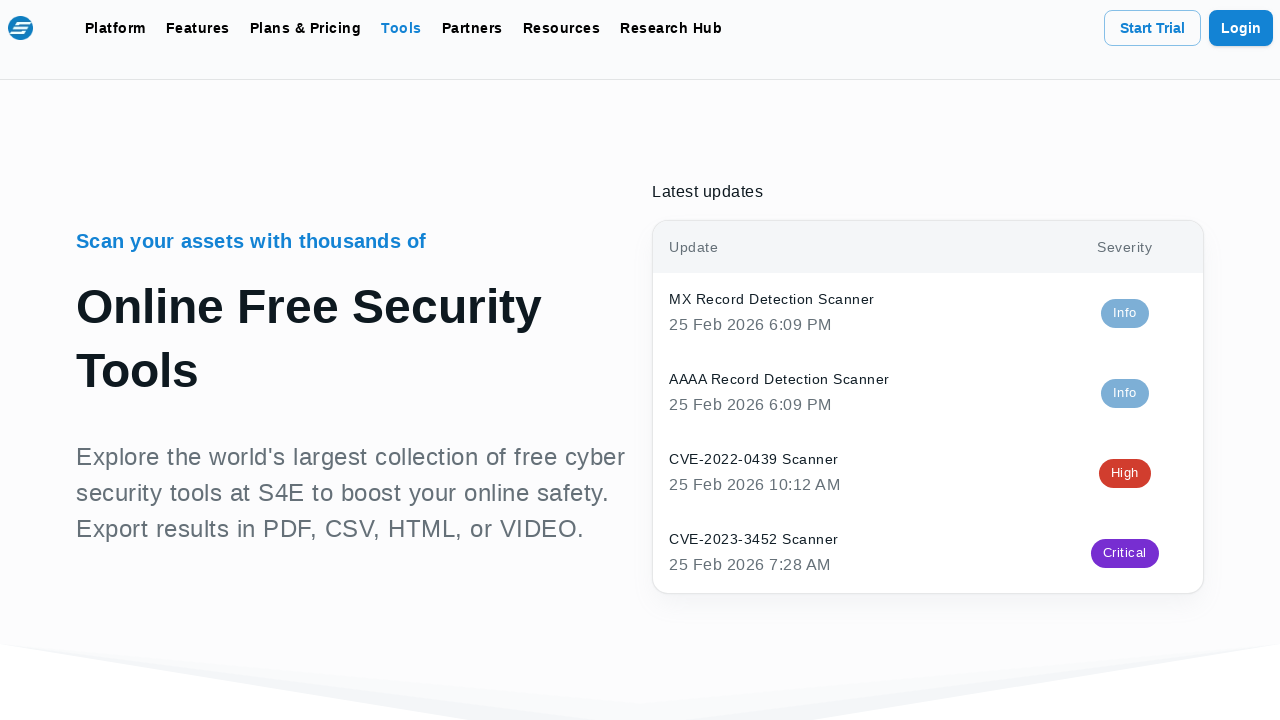

Clicked Category dropdown button at (372, 361) on internal:role=button[name="Category"i]
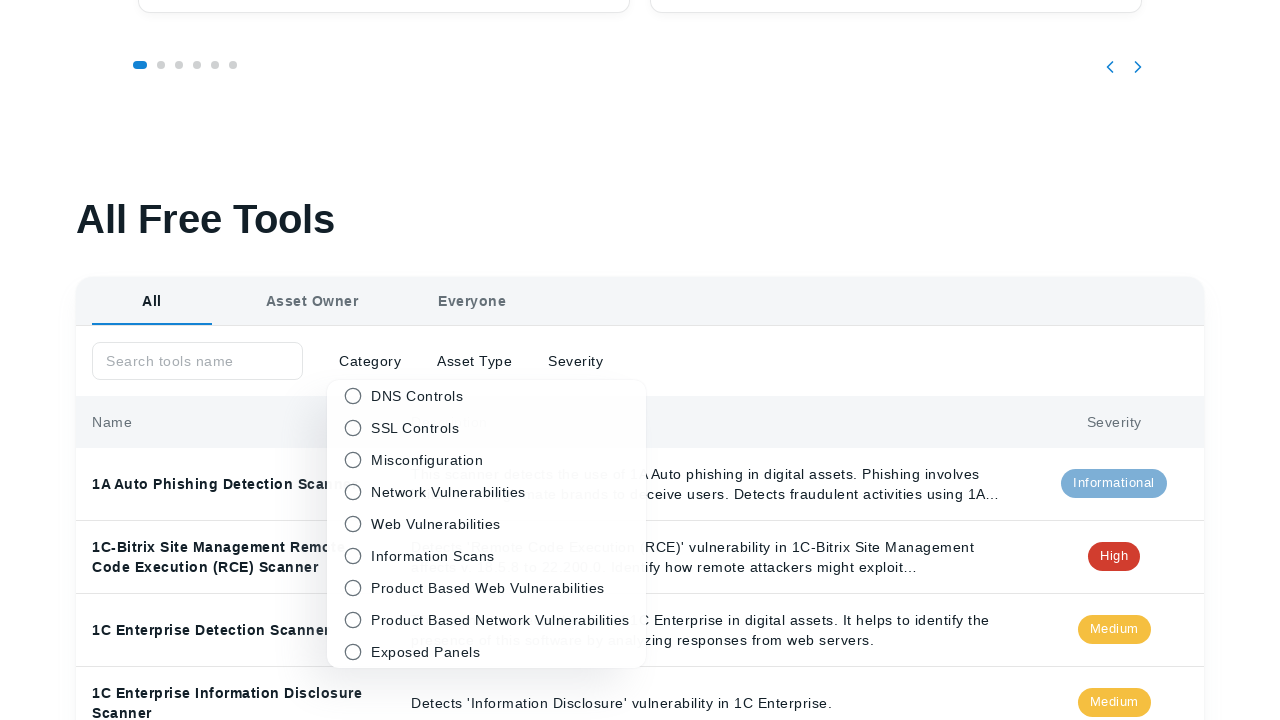

Selected category option: Product Based Web Vulnerabilities at (500, 588) on internal:text="Product Based Web Vulnerabilities"s
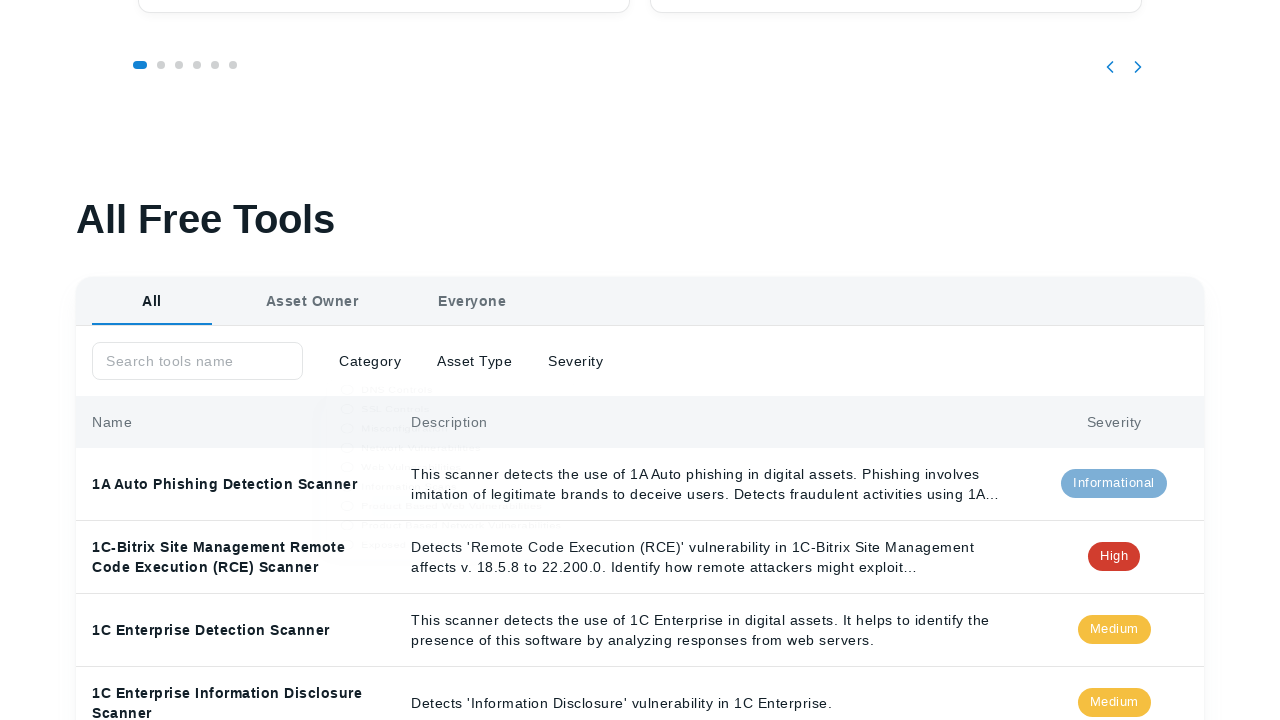

Verified URL contains category parameter 'tools-category=product-based-web-vulnerabilities'
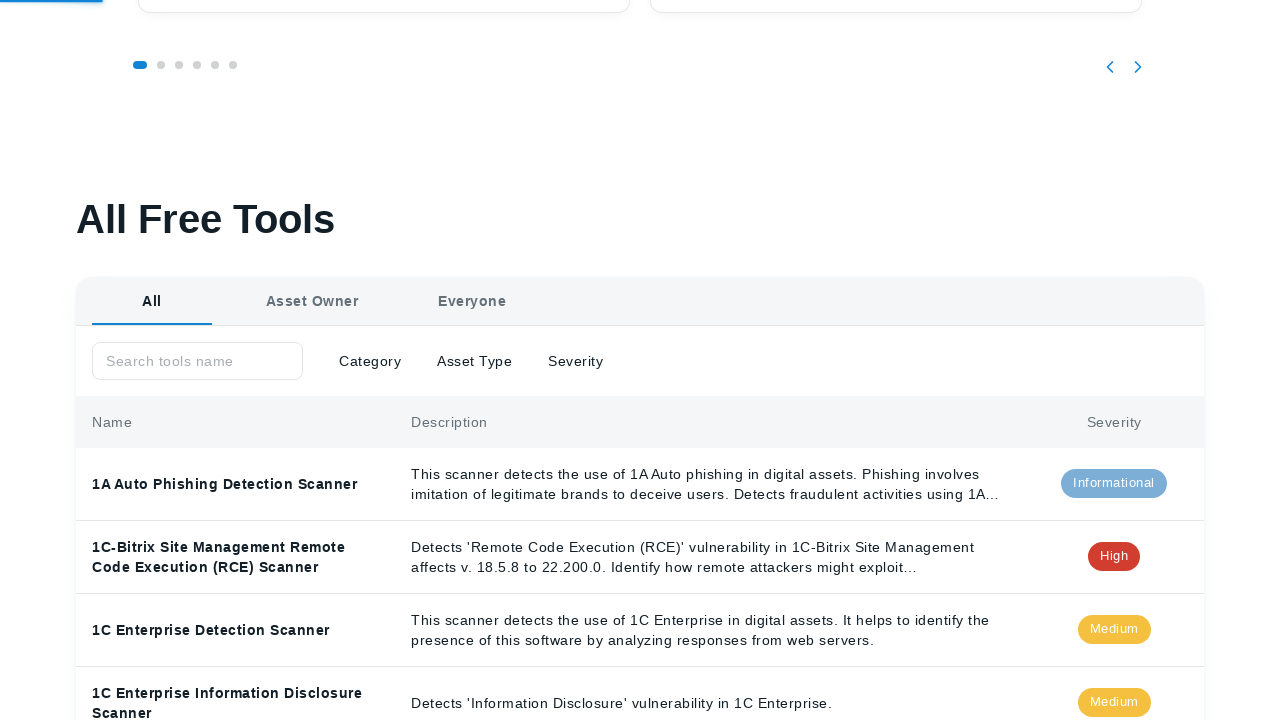

Navigated to security tools page
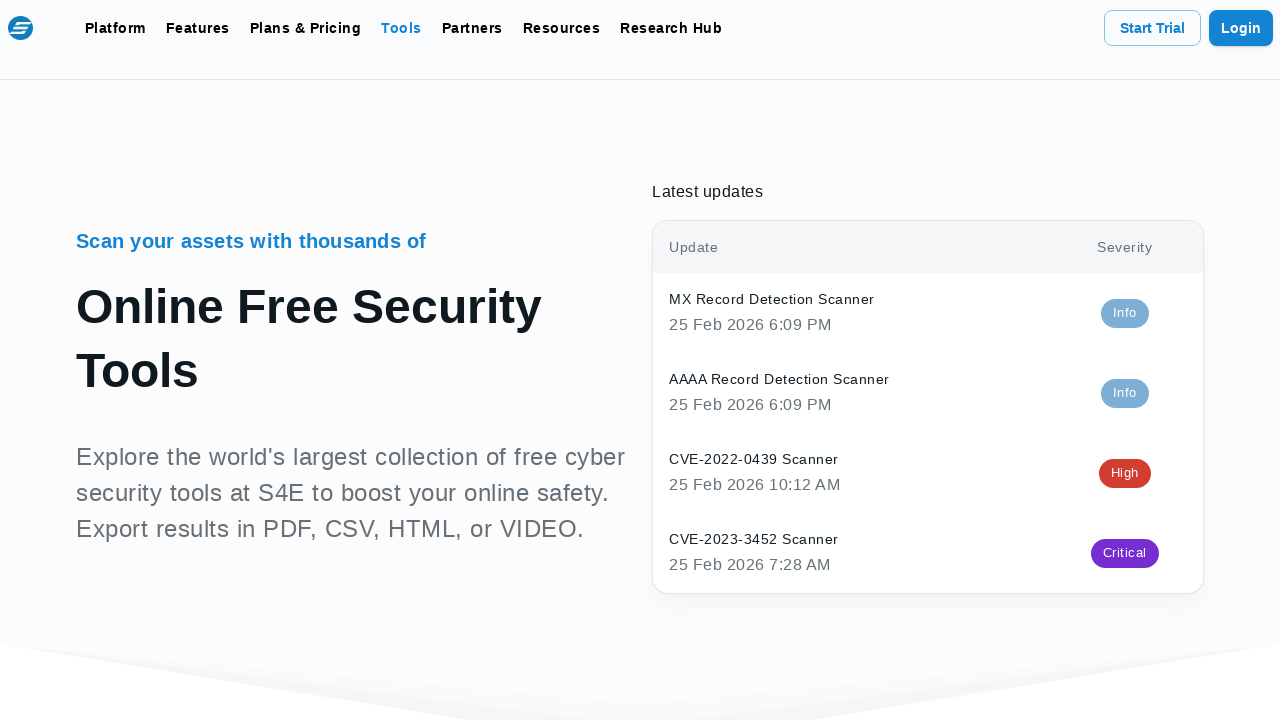

Clicked Category dropdown button at (372, 361) on internal:role=button[name="Category"i]
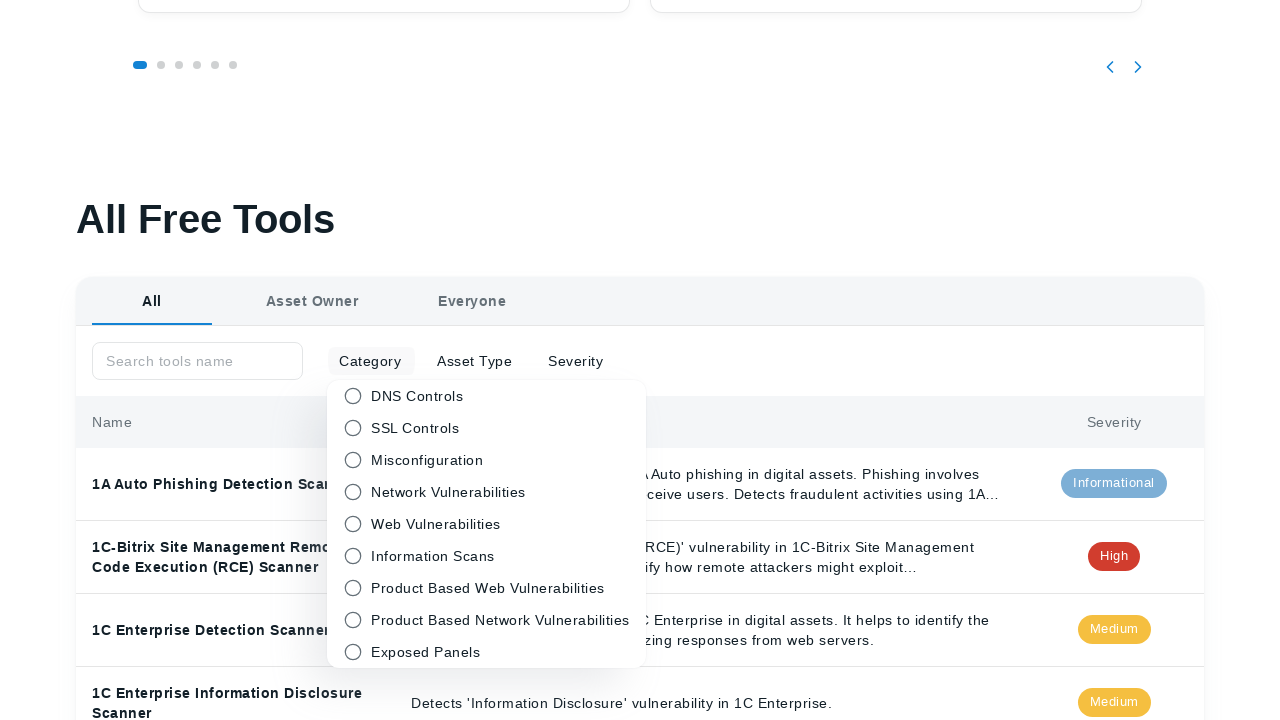

Selected category option: Product Based Network Vulnerabilities at (500, 620) on internal:text="Product Based Network Vulnerabilities"s
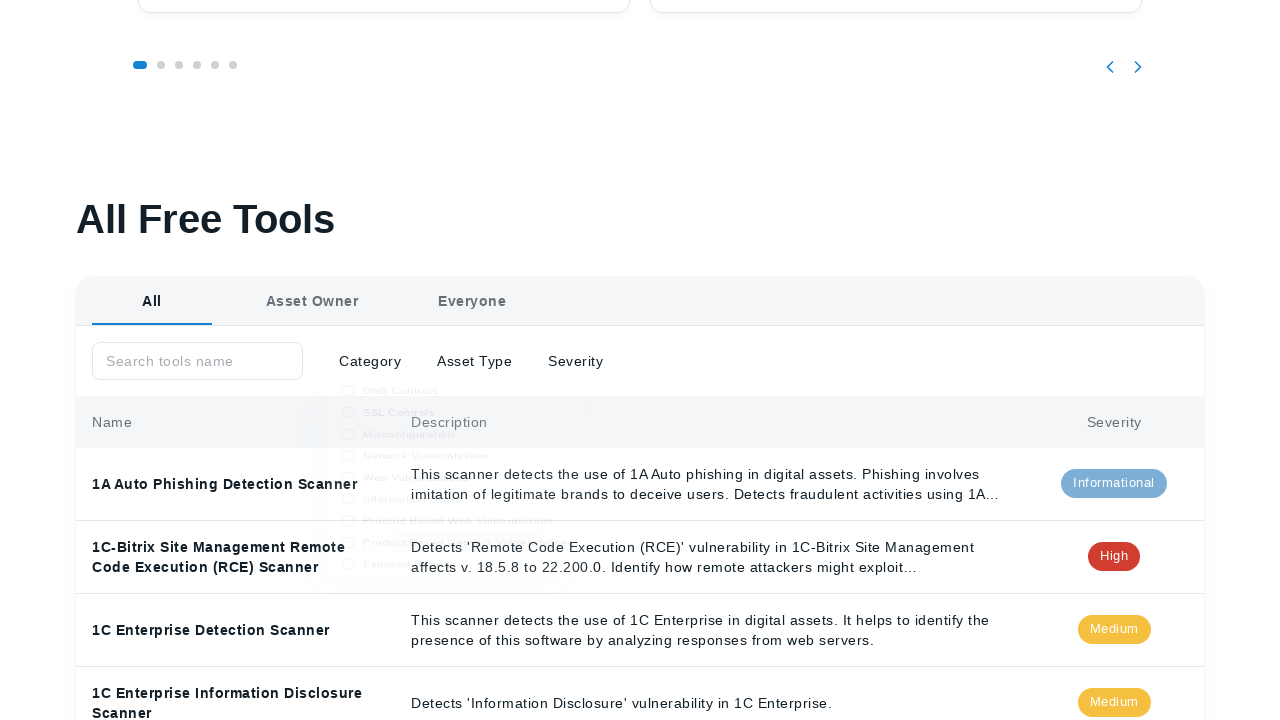

Verified URL contains category parameter 'tools-category=product-based-network-vulnerabilities'
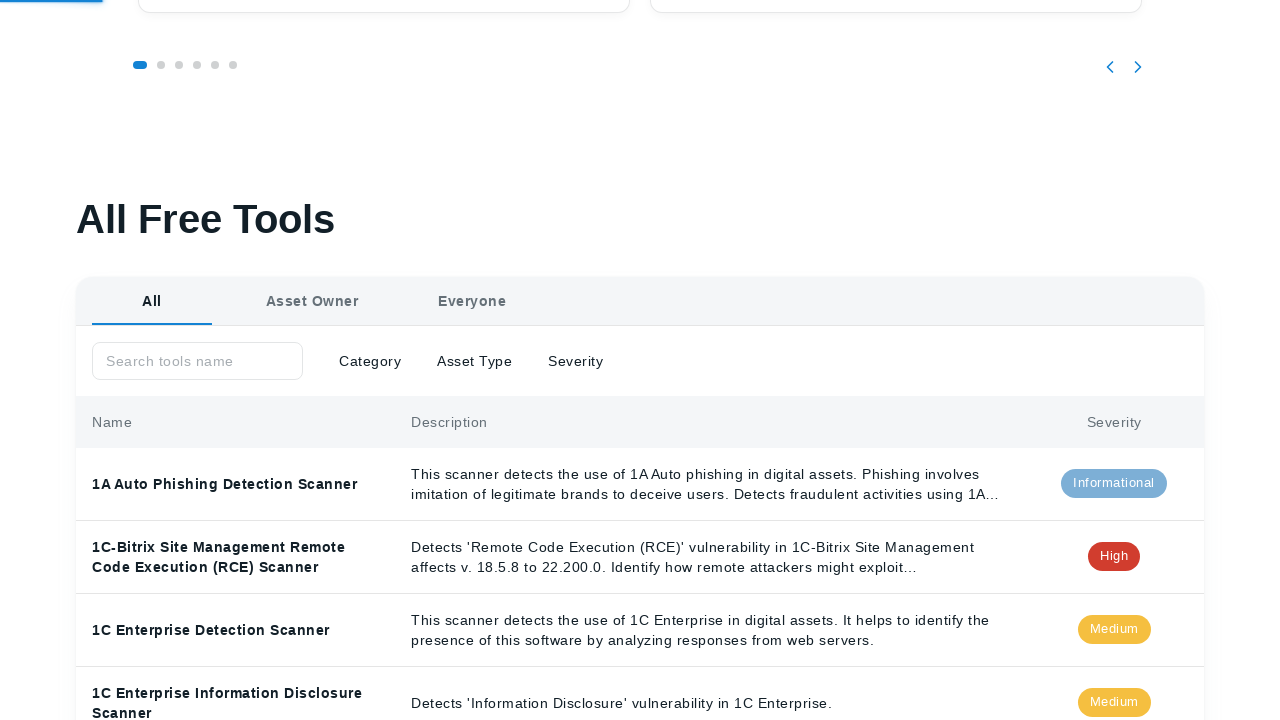

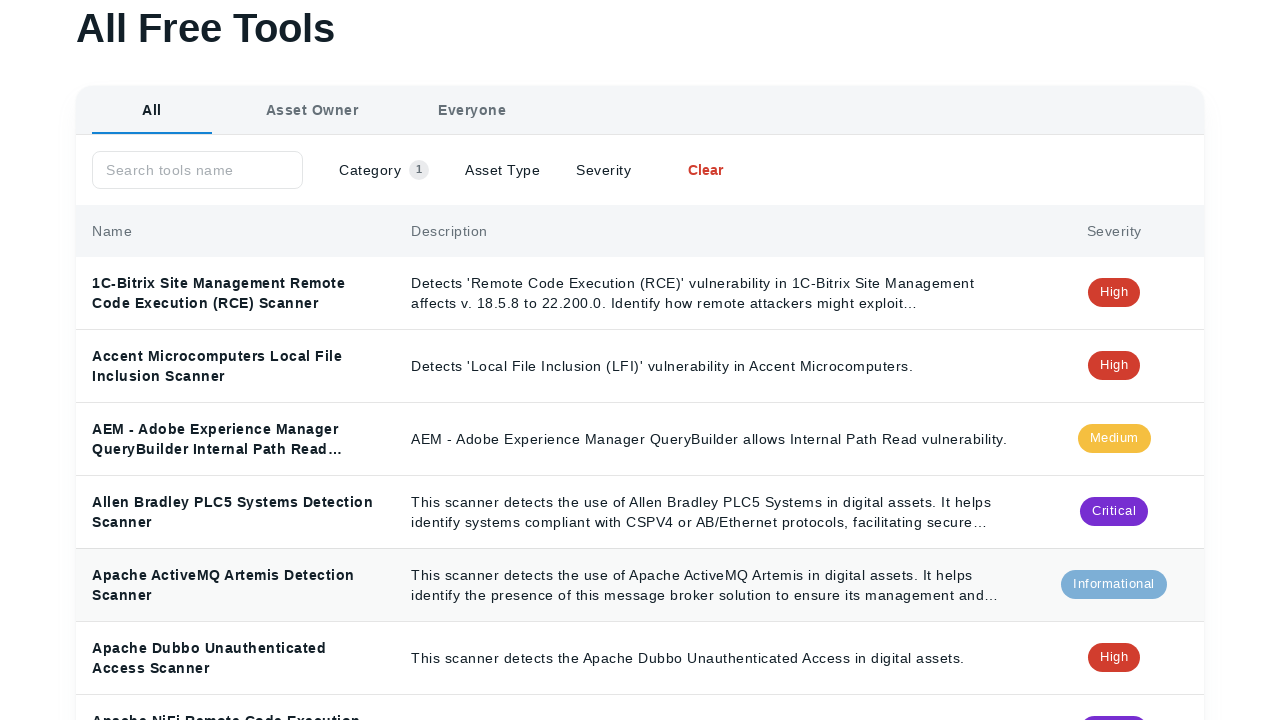